Tests dynamic form controls by enabling and disabling a text input field, verifying the state changes and messages displayed

Starting URL: https://the-internet.herokuapp.com/dynamic_controls

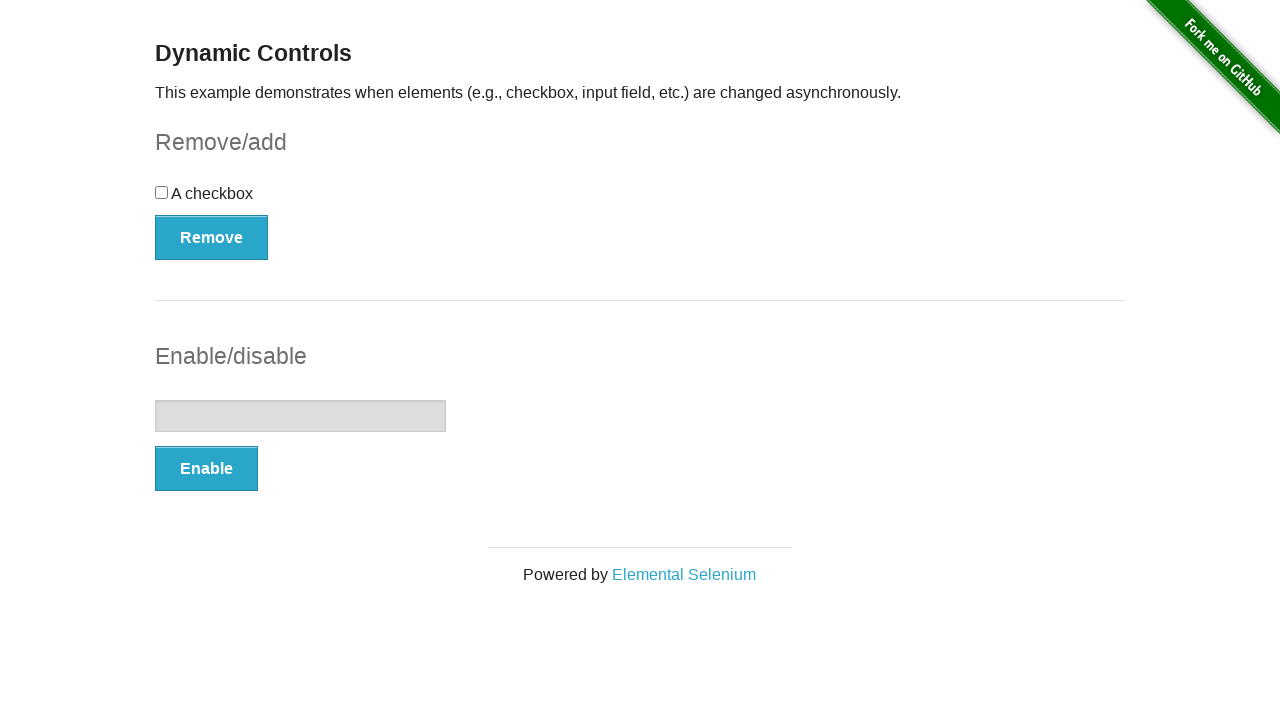

Clicked Enable button to enable the text input field at (206, 469) on button:has-text('Enable')
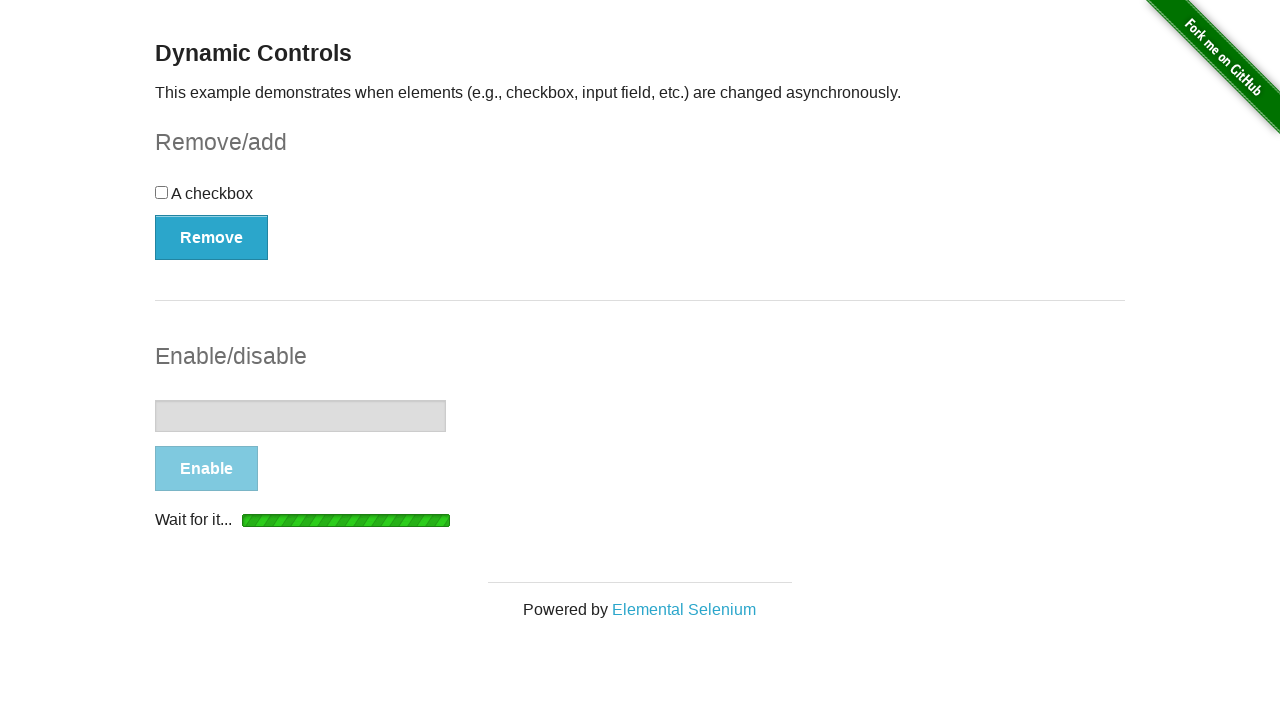

Verified 'It's enabled!' message appeared
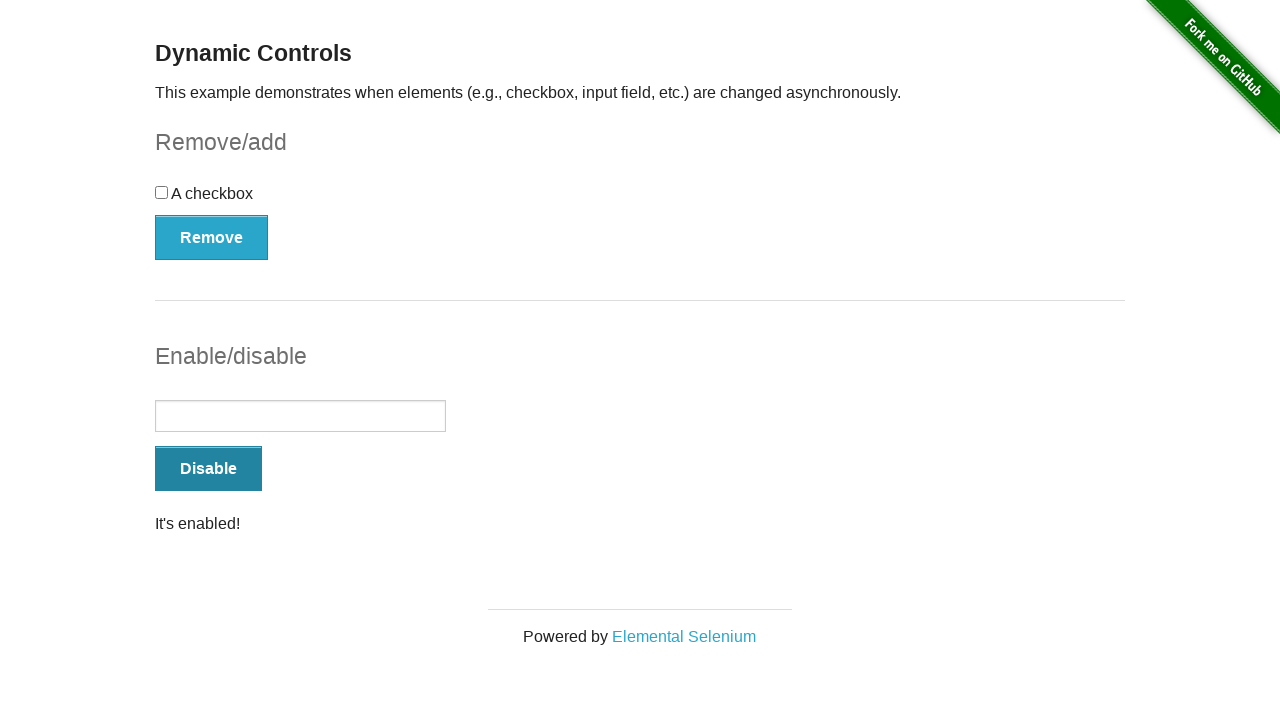

Filled text input field with 'I can type in the box' on input[type='text']
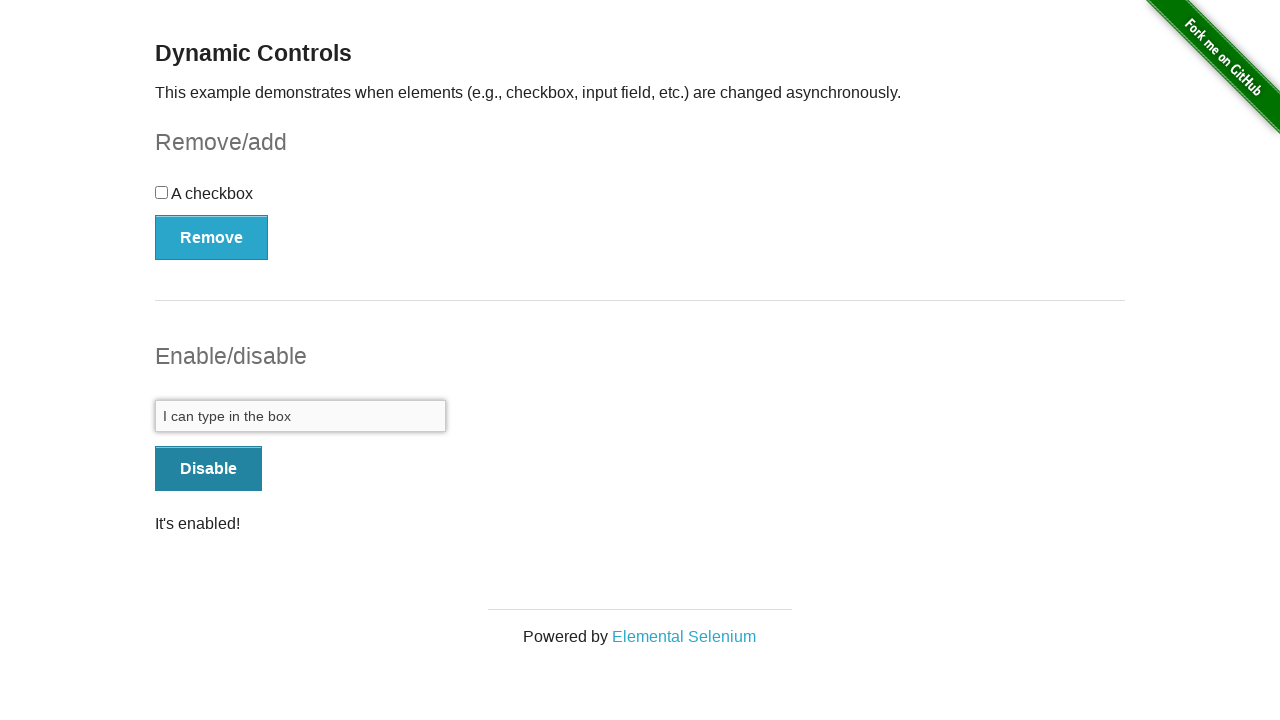

Clicked Disable button to disable the text input field at (208, 469) on button:has-text('Disable')
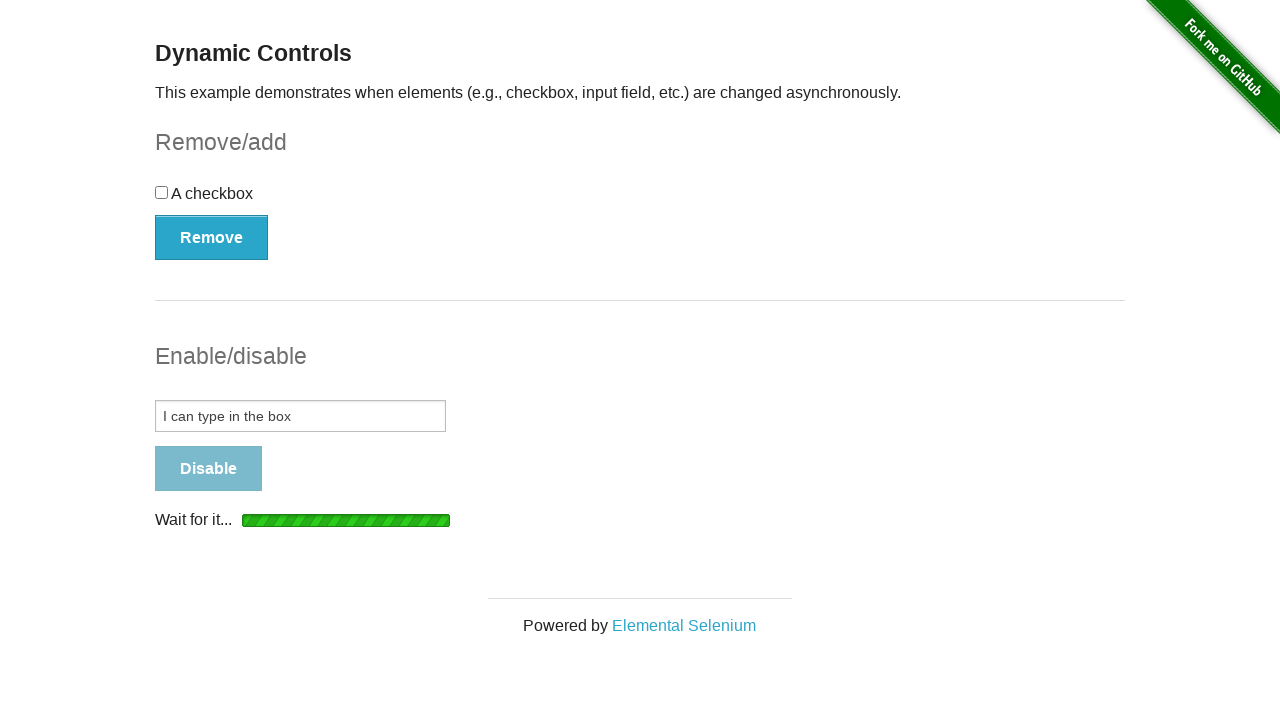

Verified 'It's disabled!' message appeared
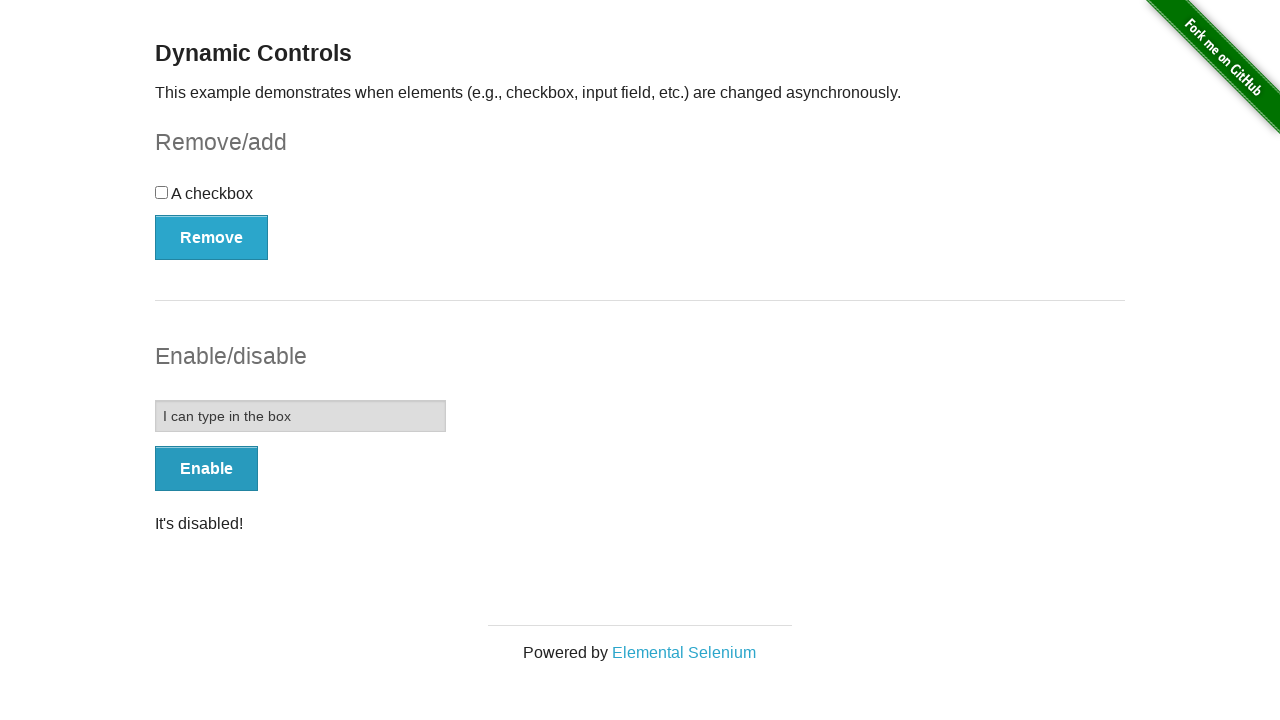

Confirmed text input field is now disabled
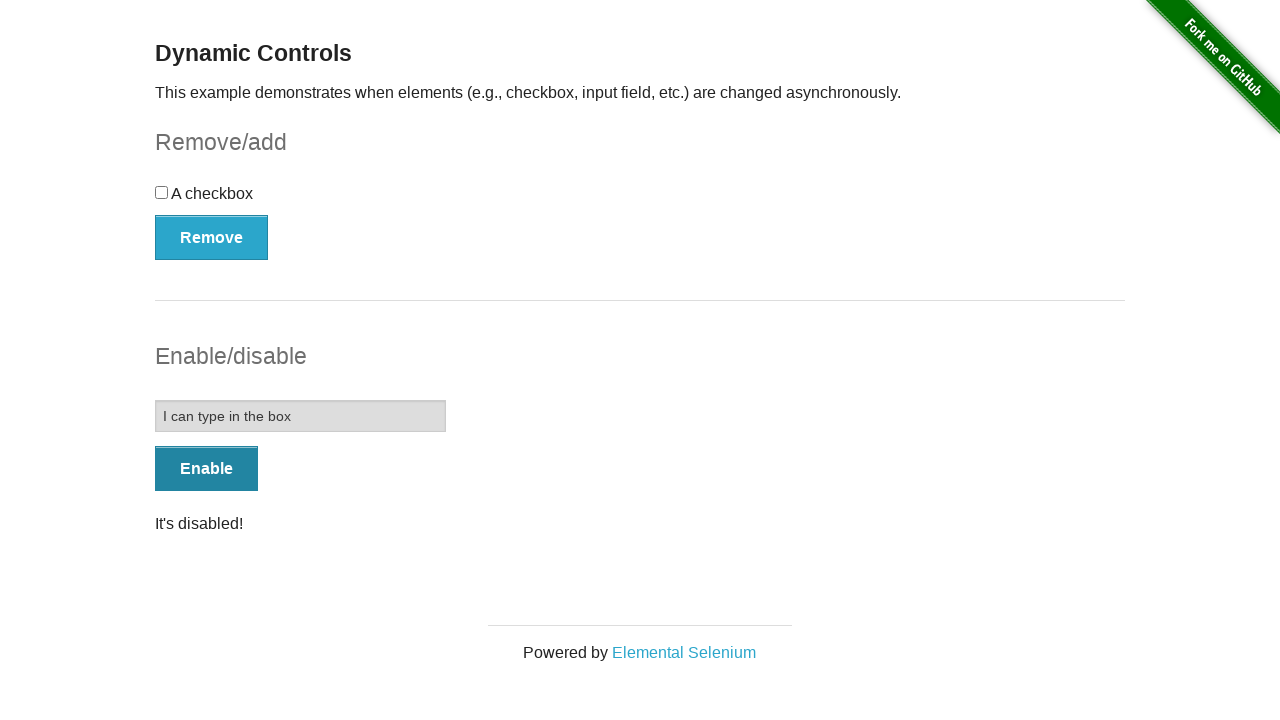

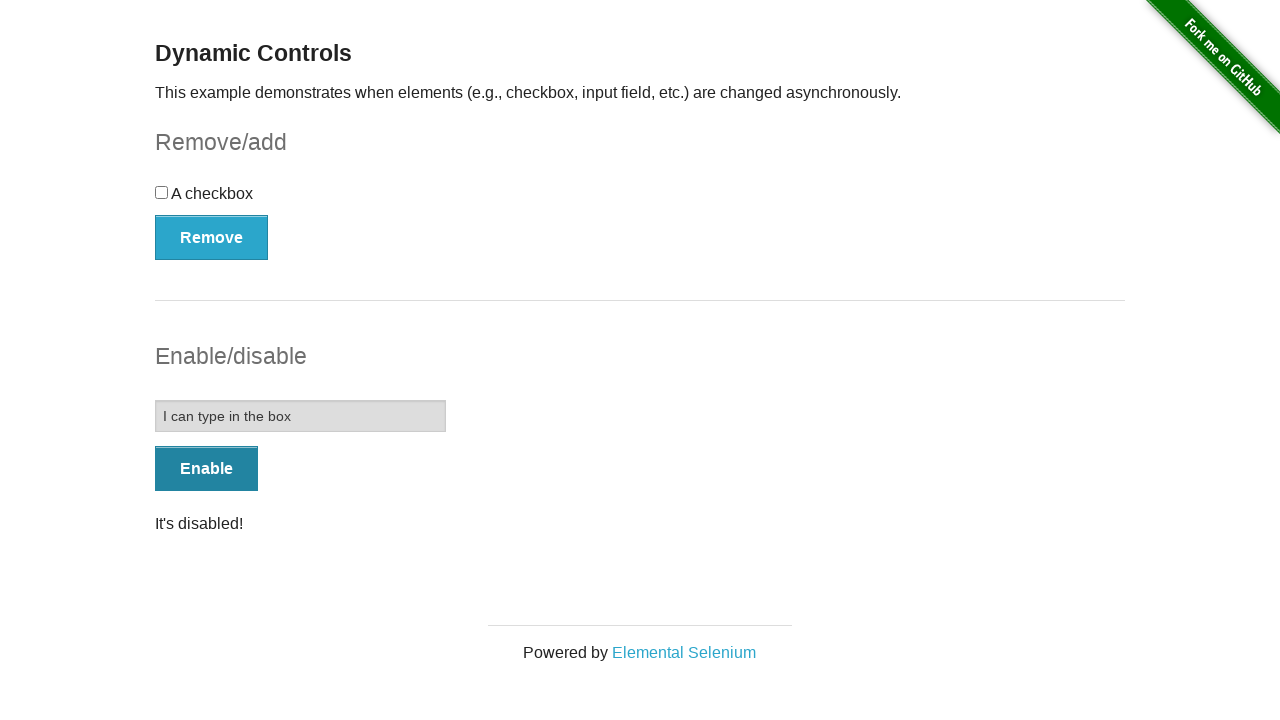